Tests form interactions including filling a text field, selecting multiple options from a multi-select listbox, and clicking transfer buttons

Starting URL: http://only-testing-blog.blogspot.in/2014/01/textbox.html

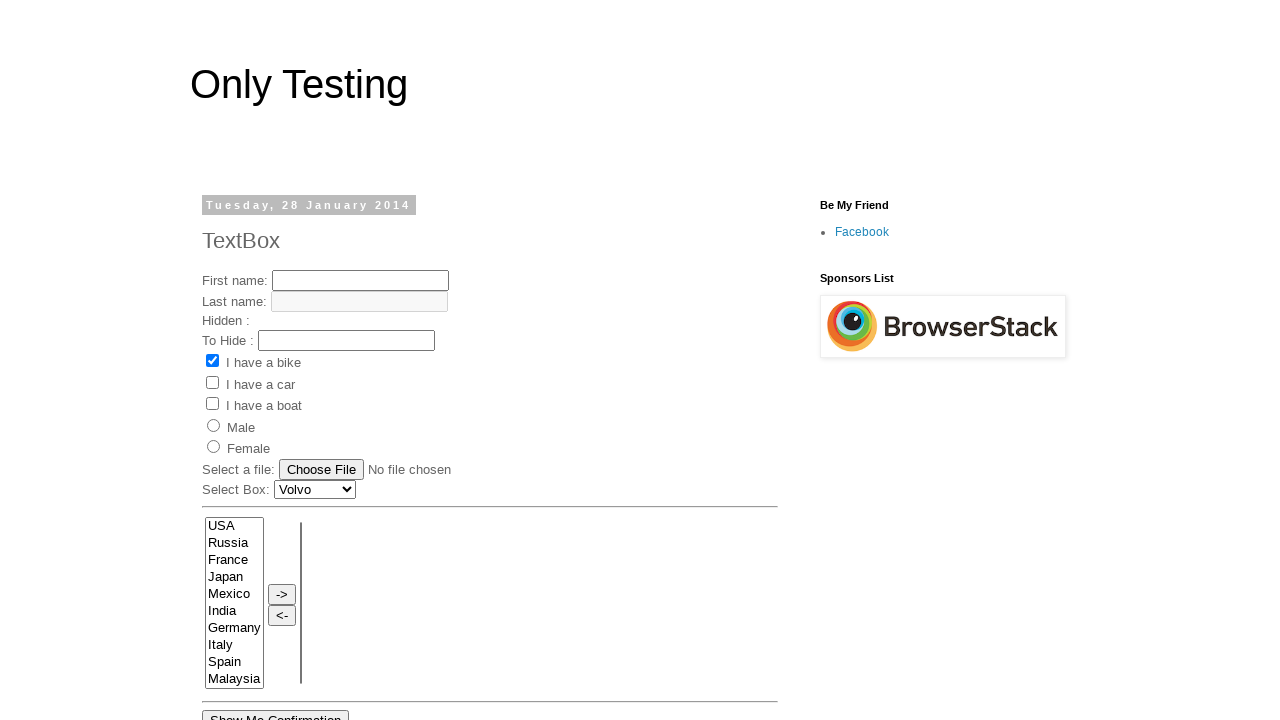

Filled text field #text1 with 'My First Name' on #text1
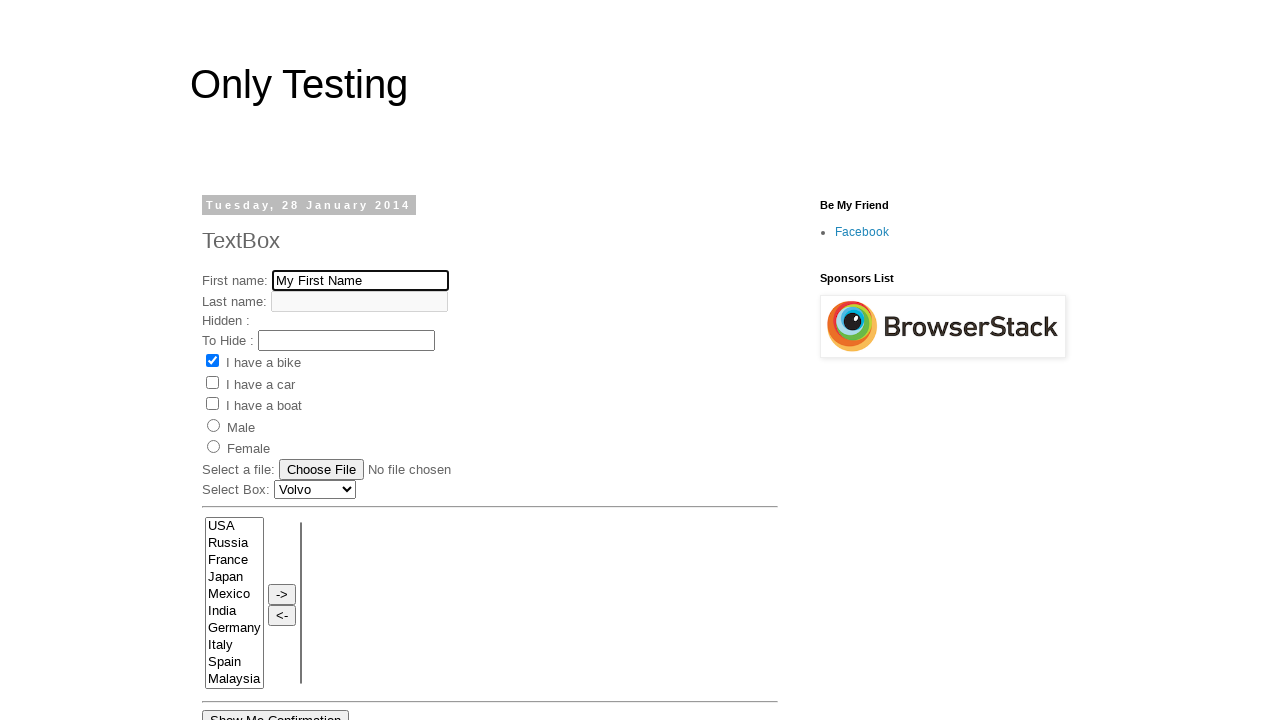

Selected multiple options (Italy, Mexico, Spain) from multi-select listbox on select[name='FromLB']
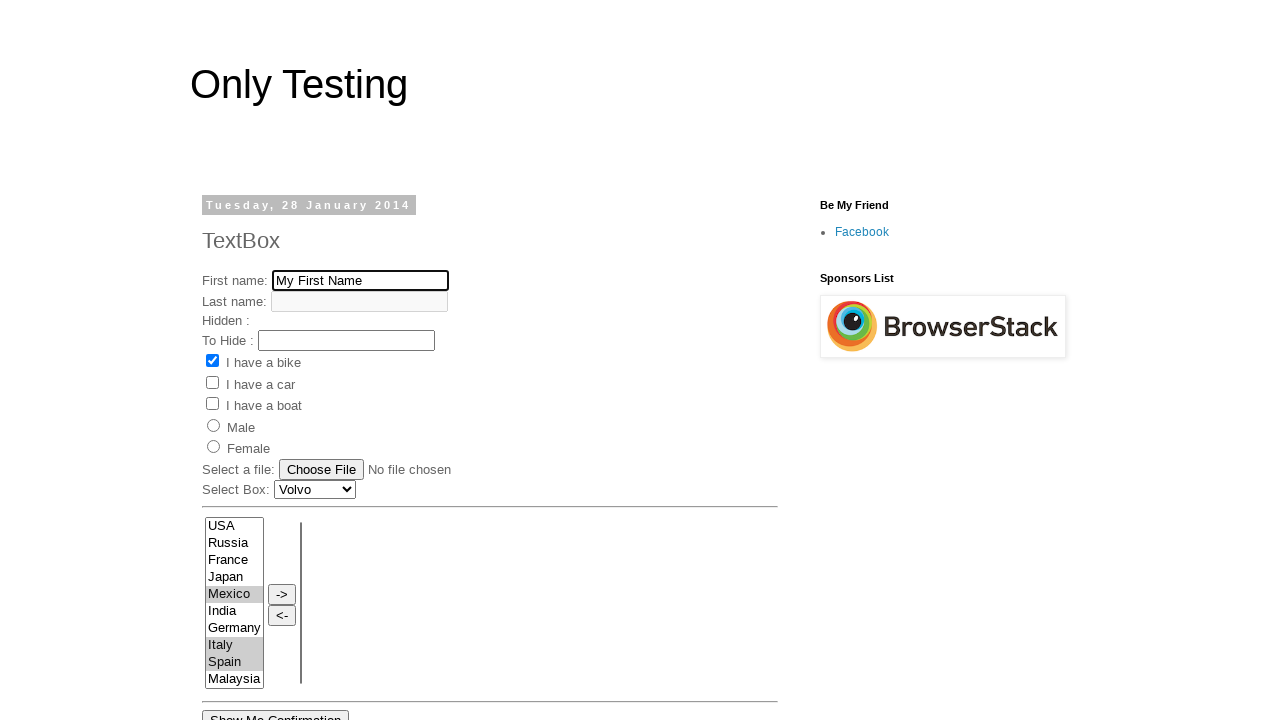

Clicked transfer button to move selected options at (282, 594) on input[value='->']
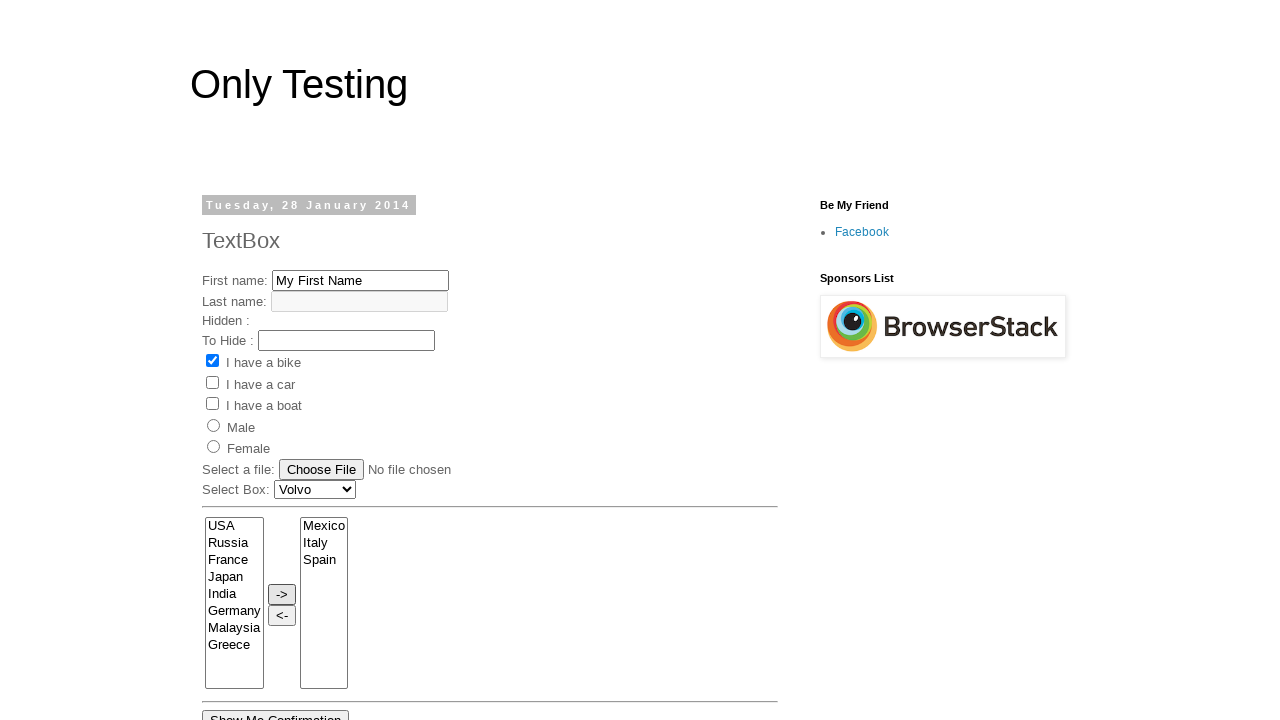

Second text field became visible
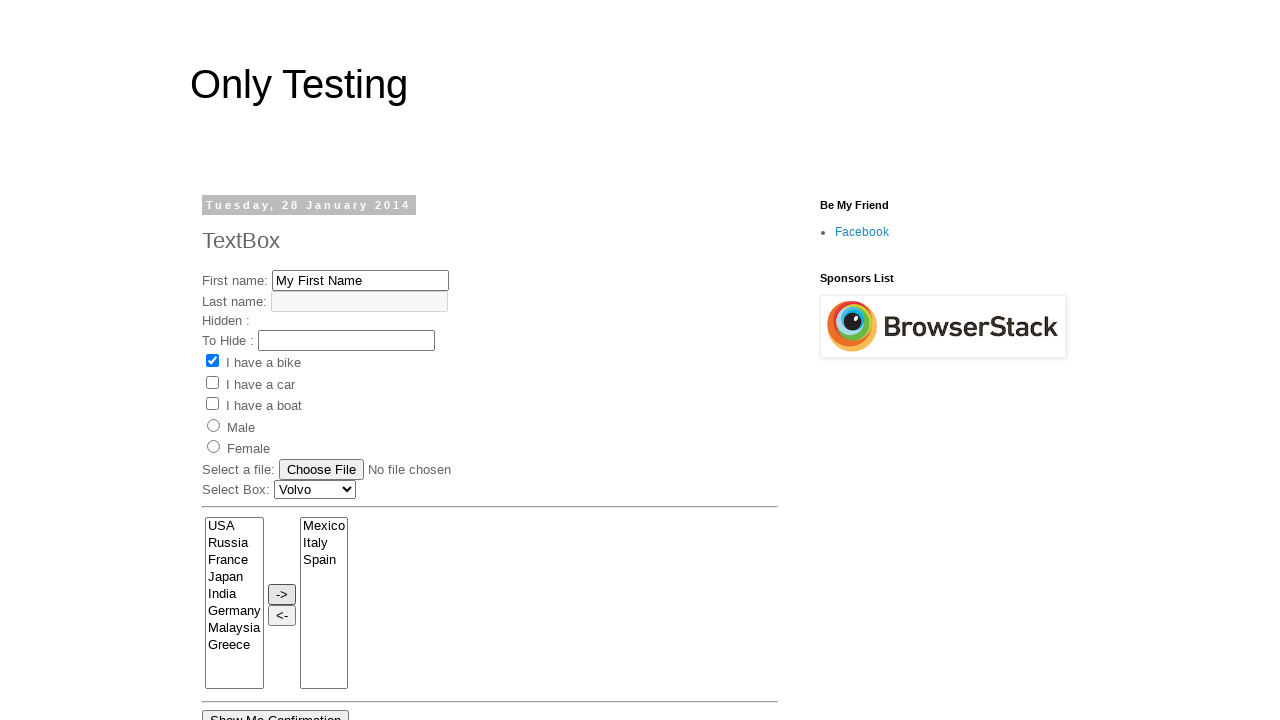

Selected listbox options at indices 0 and 3 on select[name='FromLB']
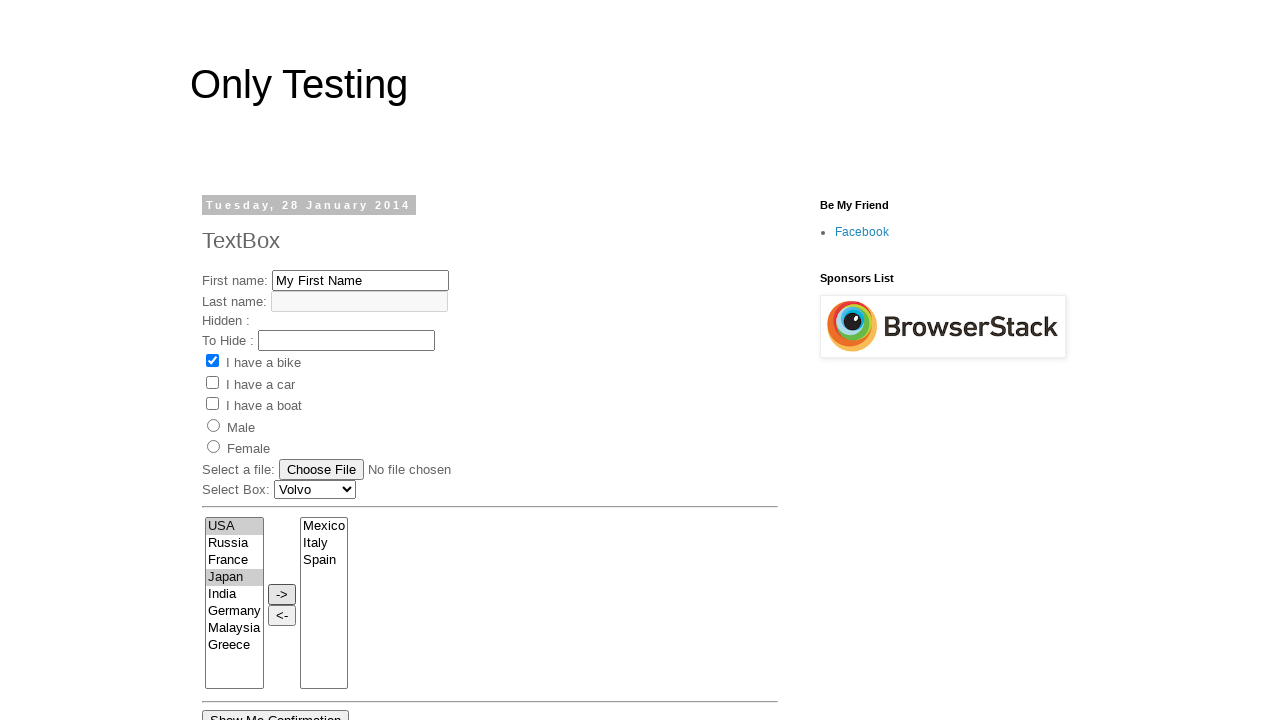

Clicked transfer button again to move additional selected options at (282, 594) on input[value='->']
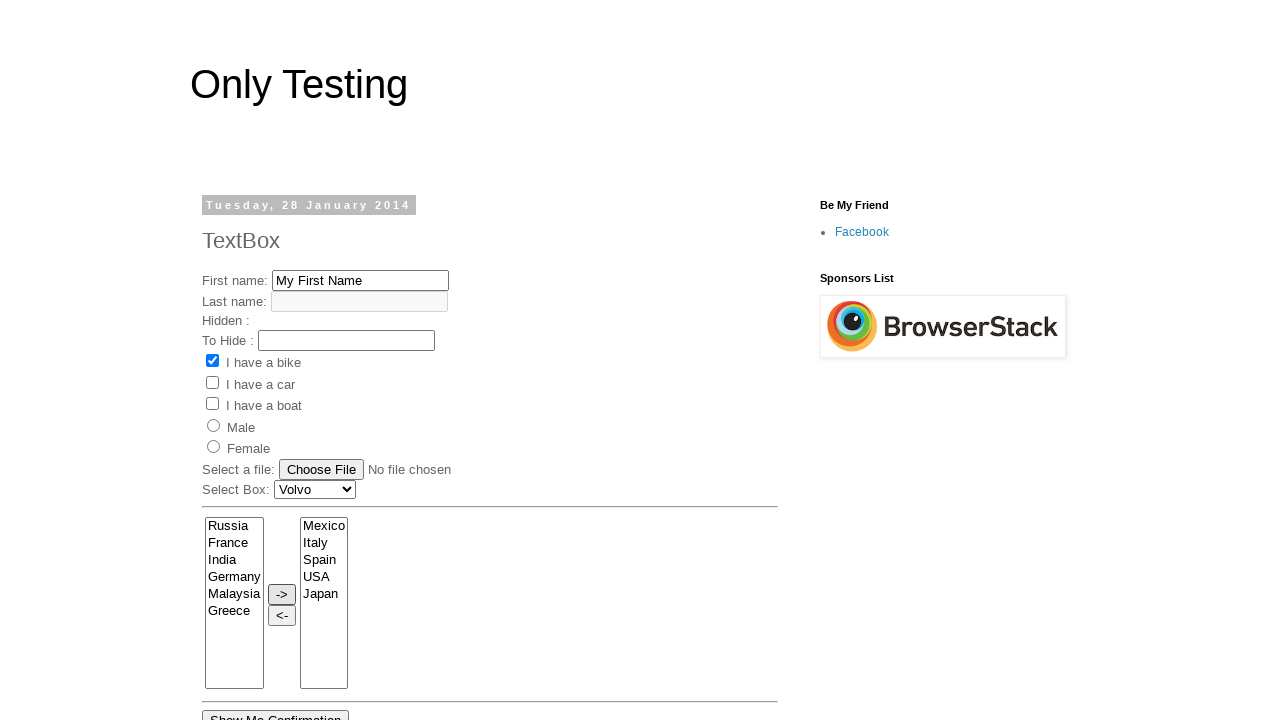

Waited 2 seconds for transfer action to complete
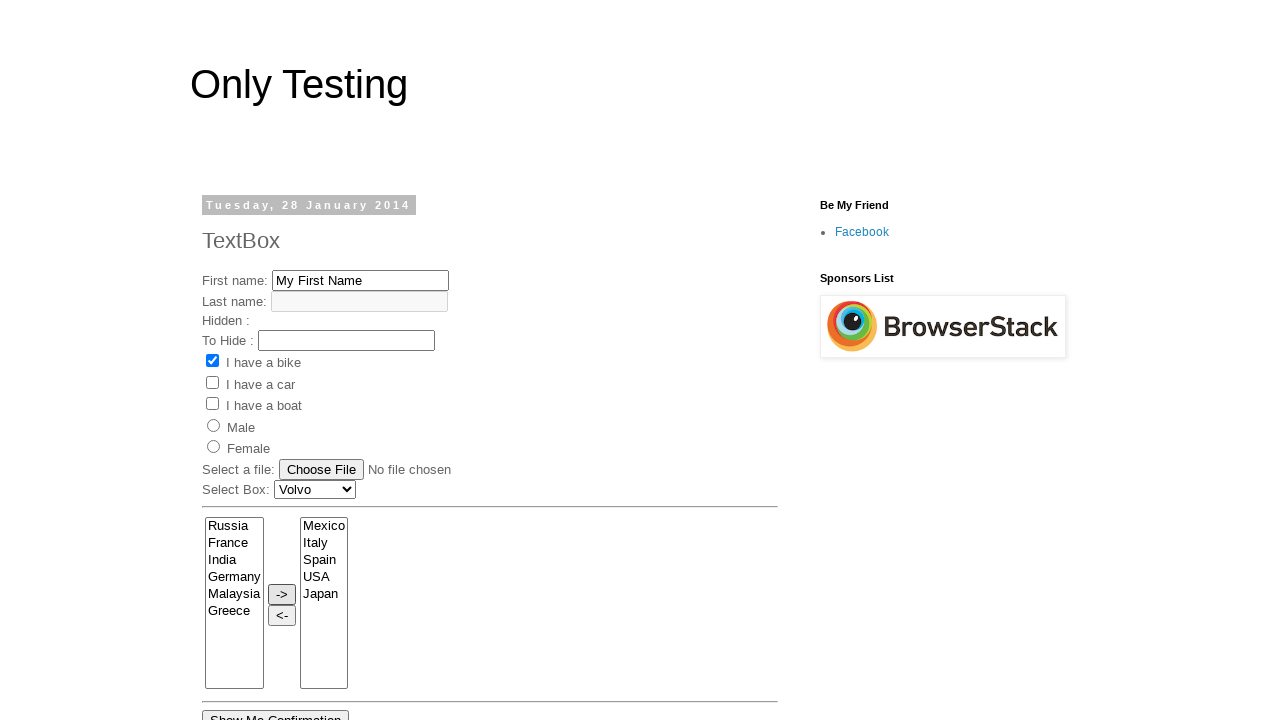

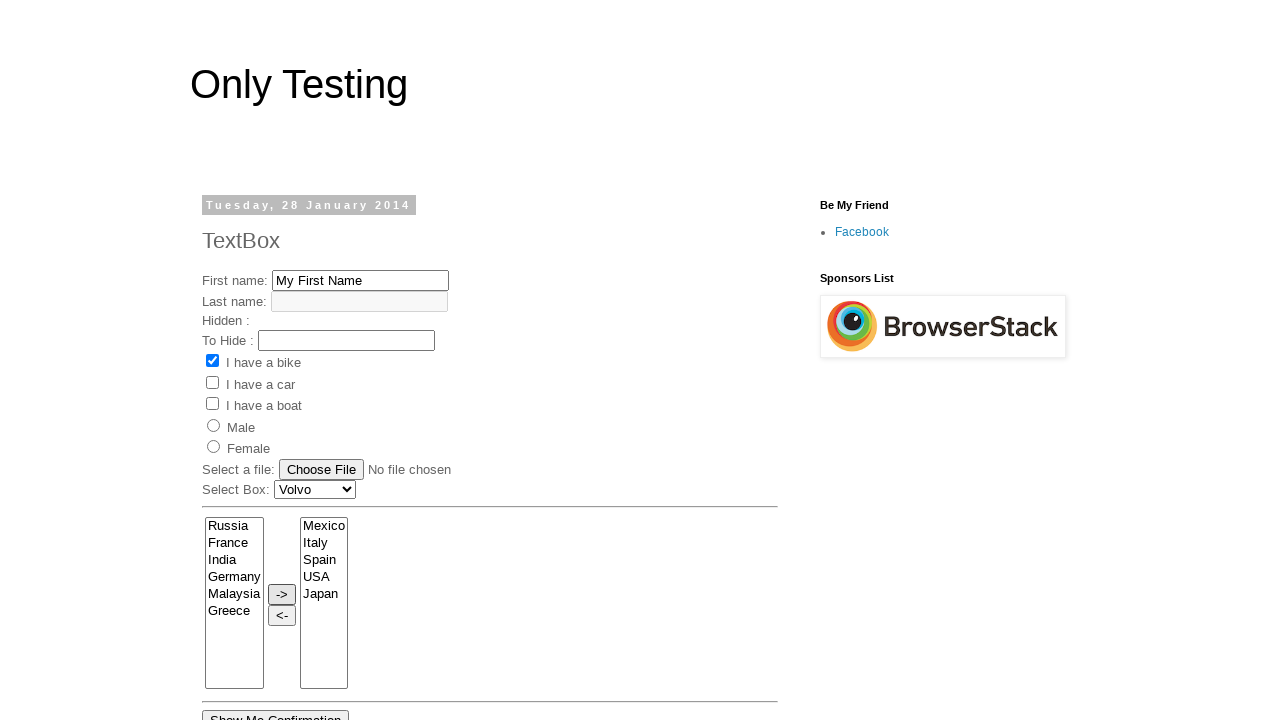